Tests the default state of radio buttons and submit button on a math challenge page, verifying that the "people" radio is selected by default, "robots" radio is not selected, and the submit button becomes disabled after a timeout period.

Starting URL: http://suninjuly.github.io/math.html

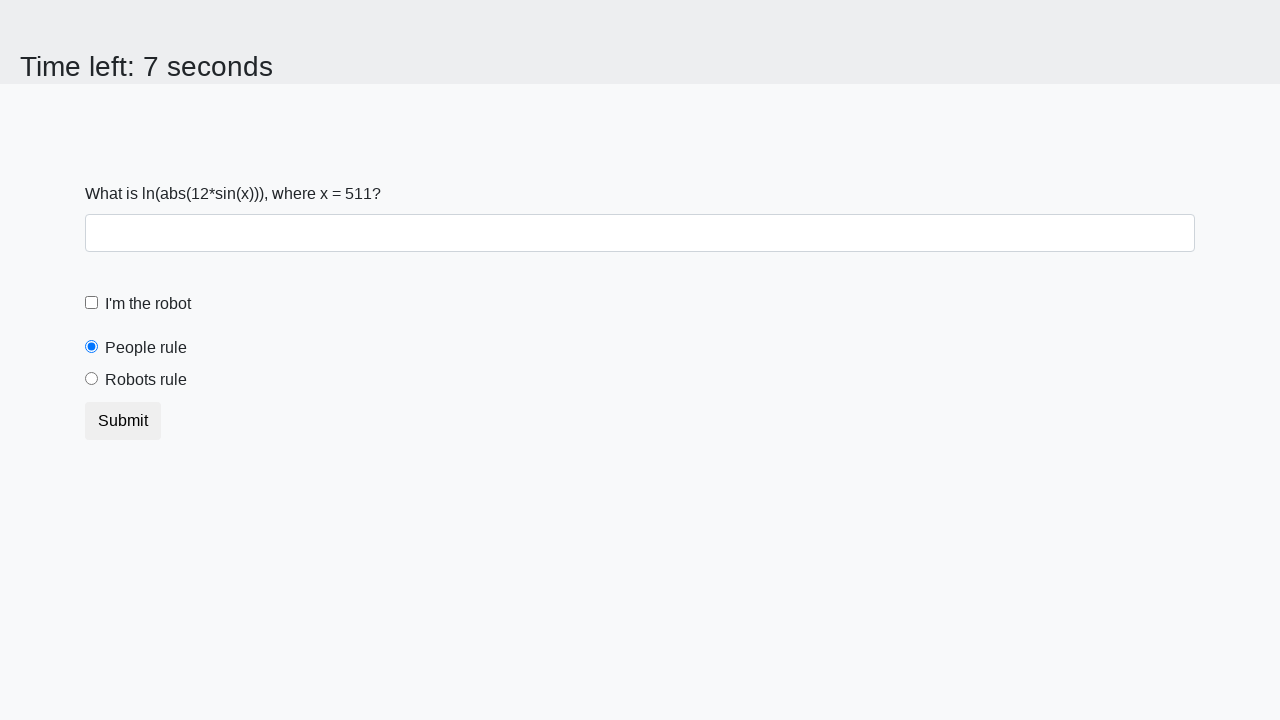

Located 'people' radio button element
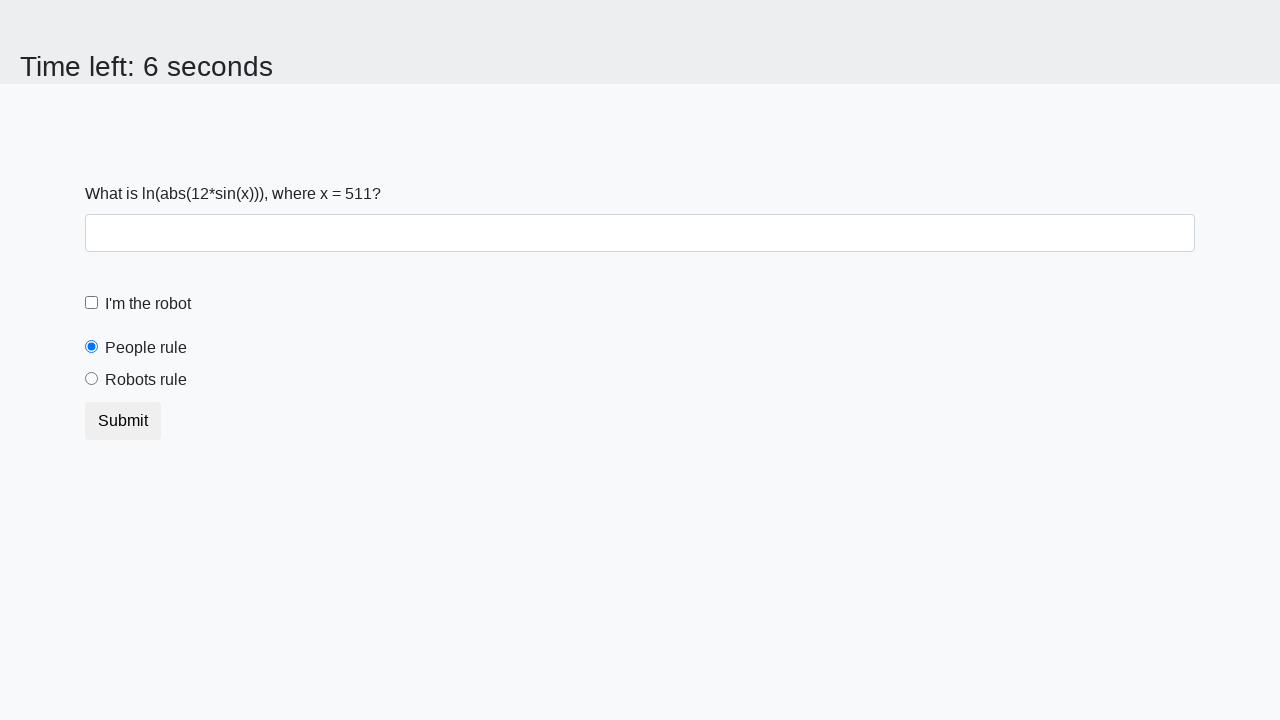

Retrieved 'checked' attribute from 'people' radio button
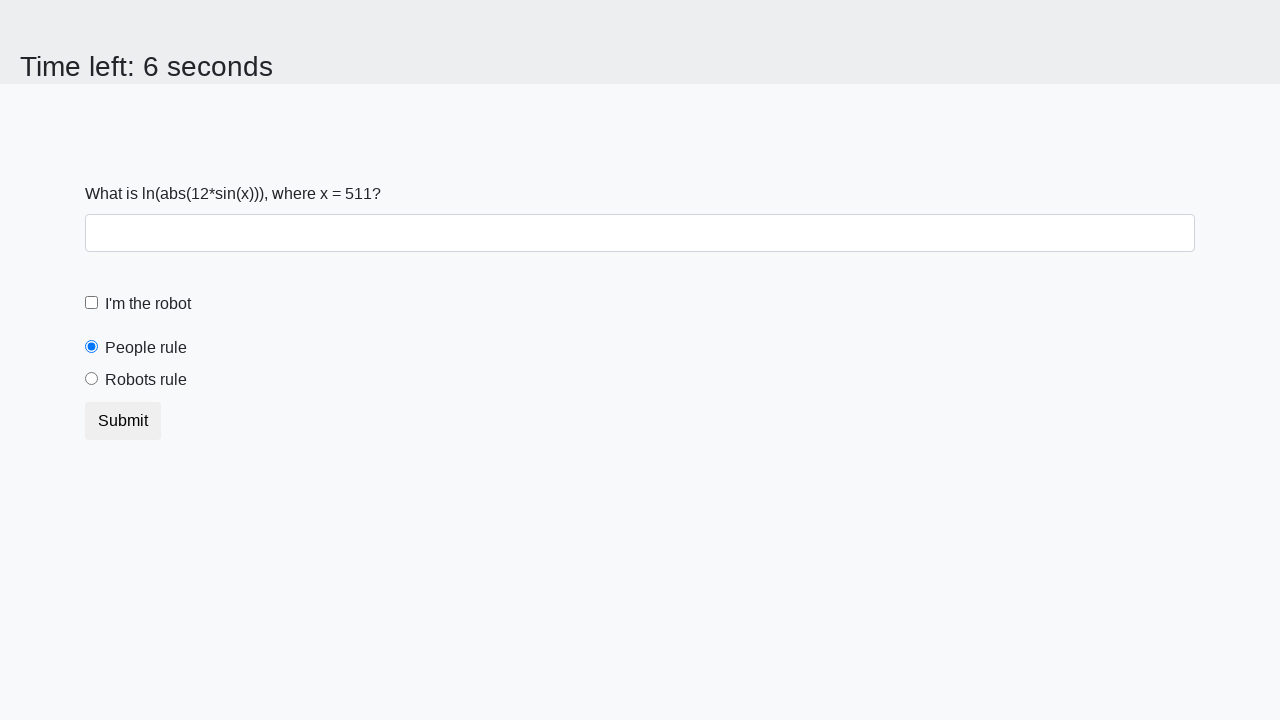

Asserted that 'people' radio button is selected by default
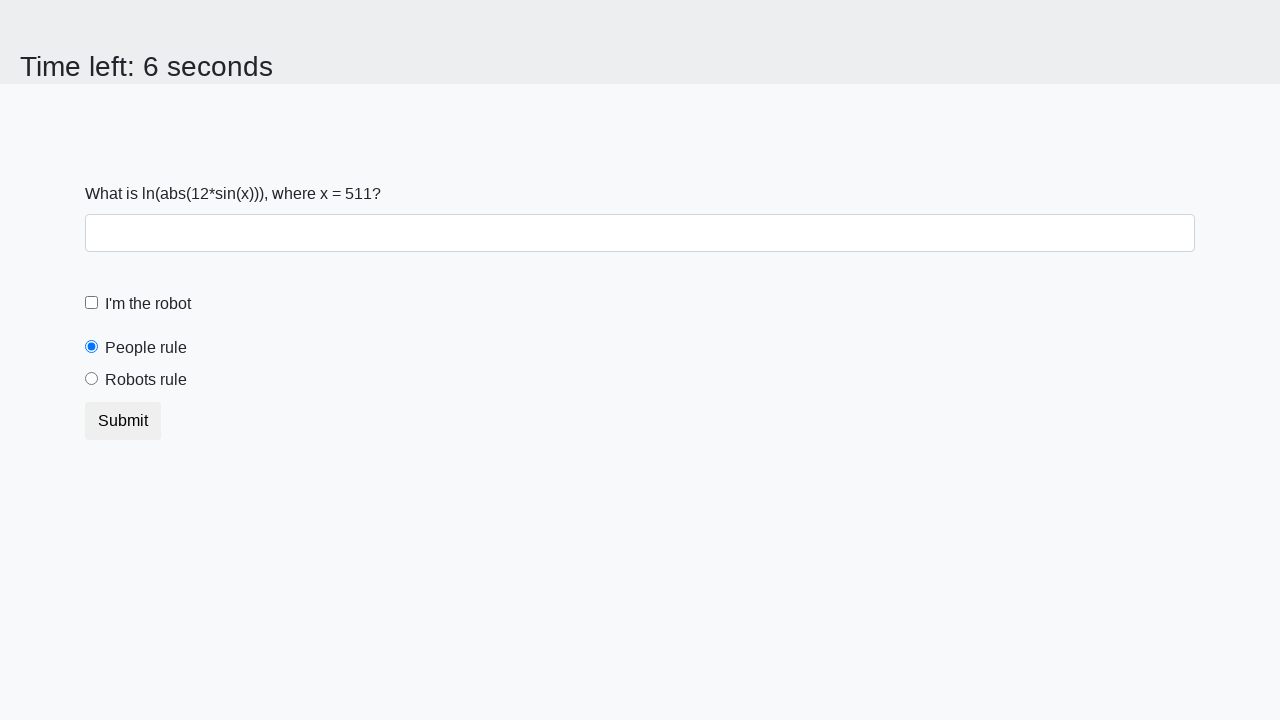

Located 'robots' radio button element
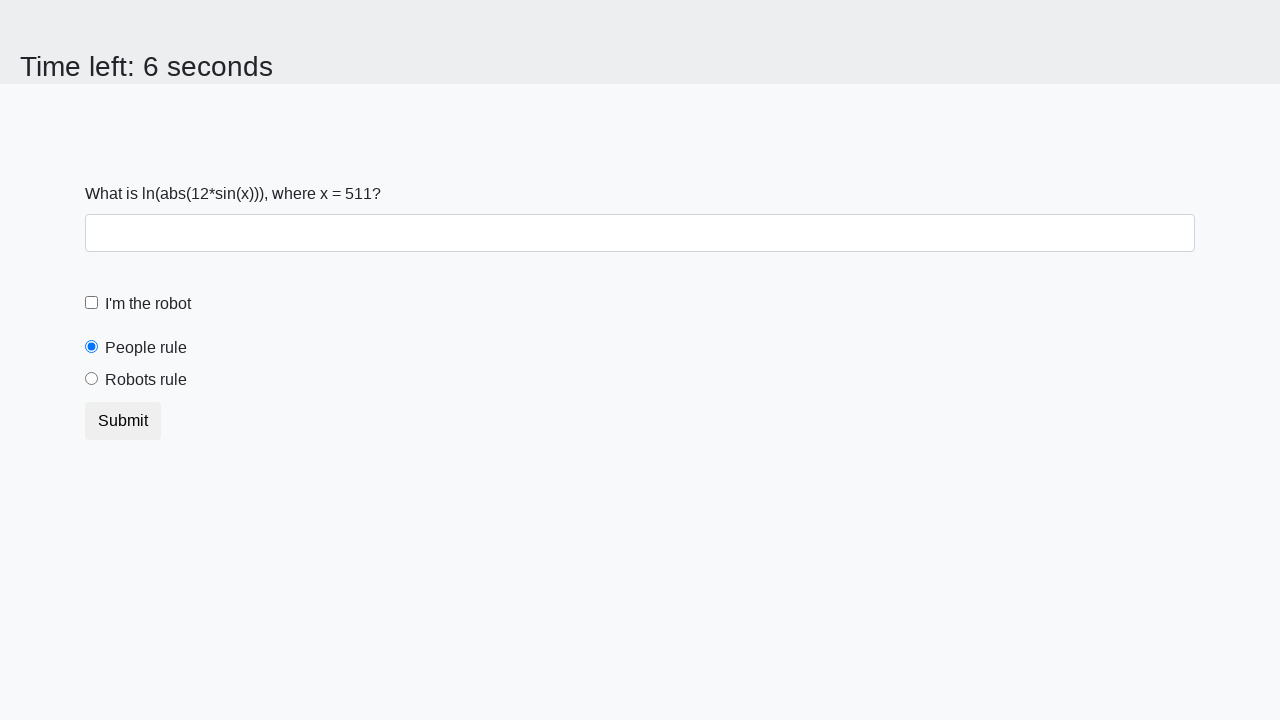

Retrieved 'checked' attribute from 'robots' radio button
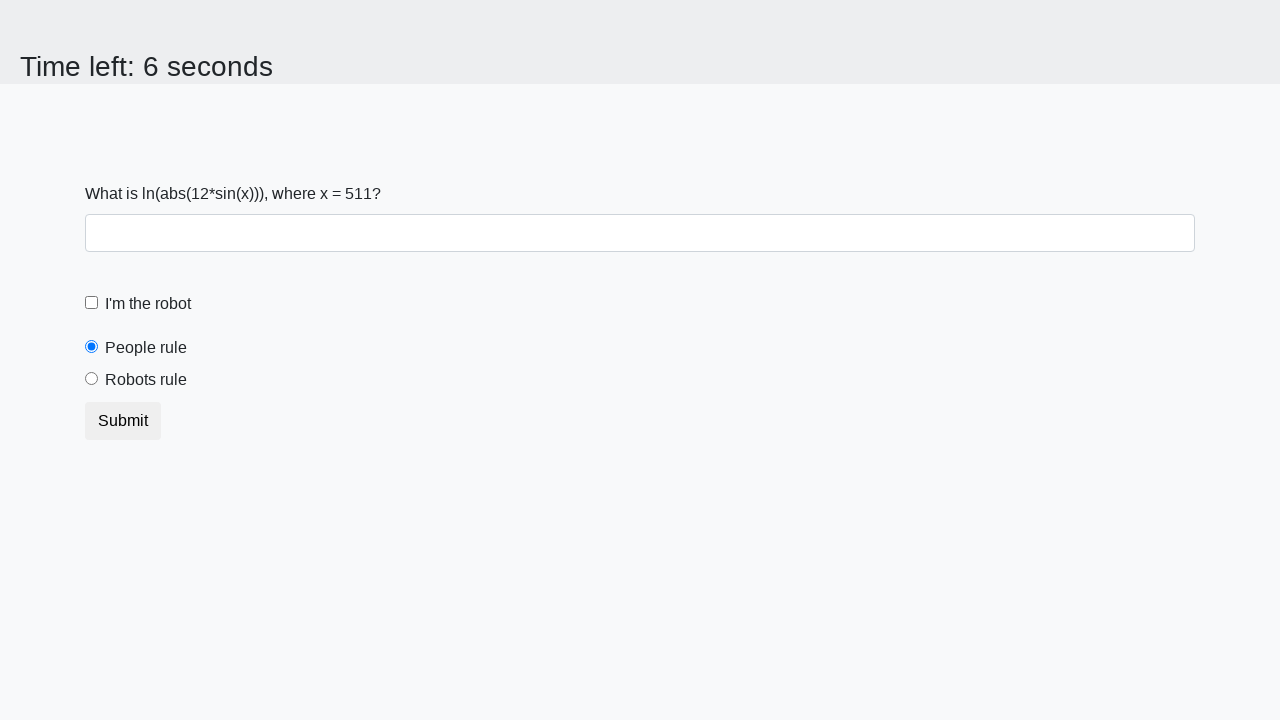

Asserted that 'robots' radio button is not selected
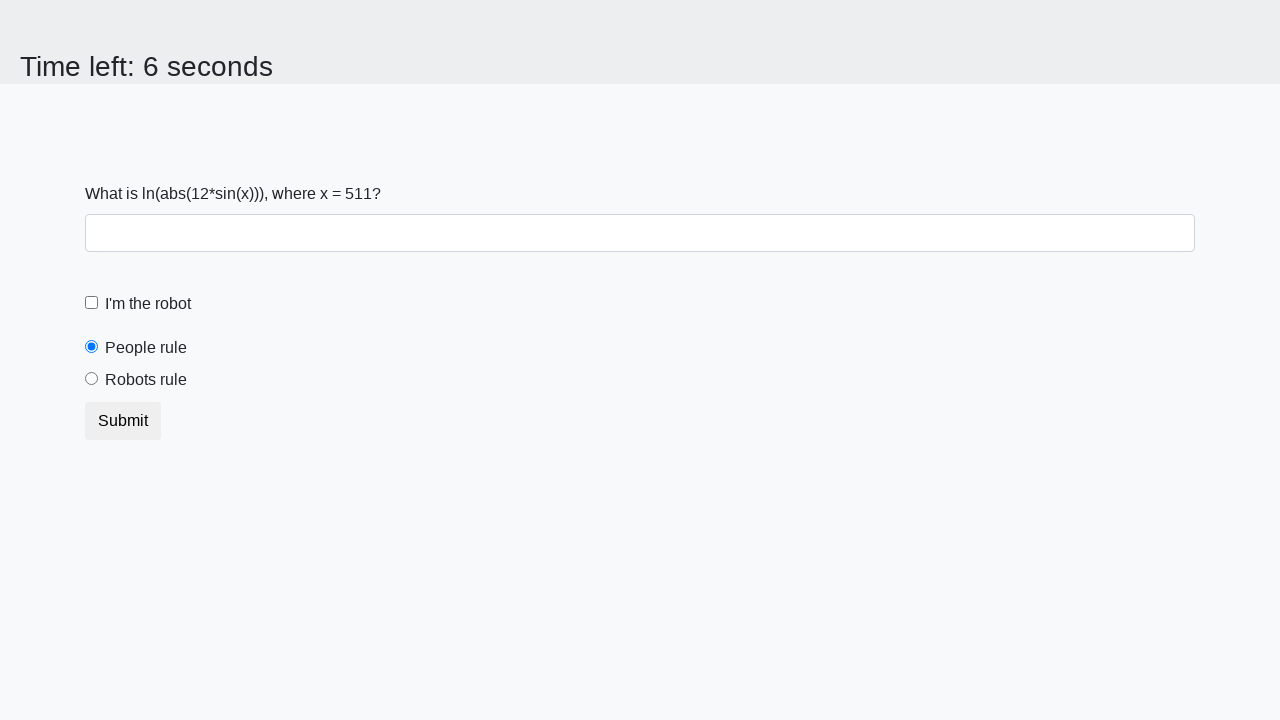

Located submit button element
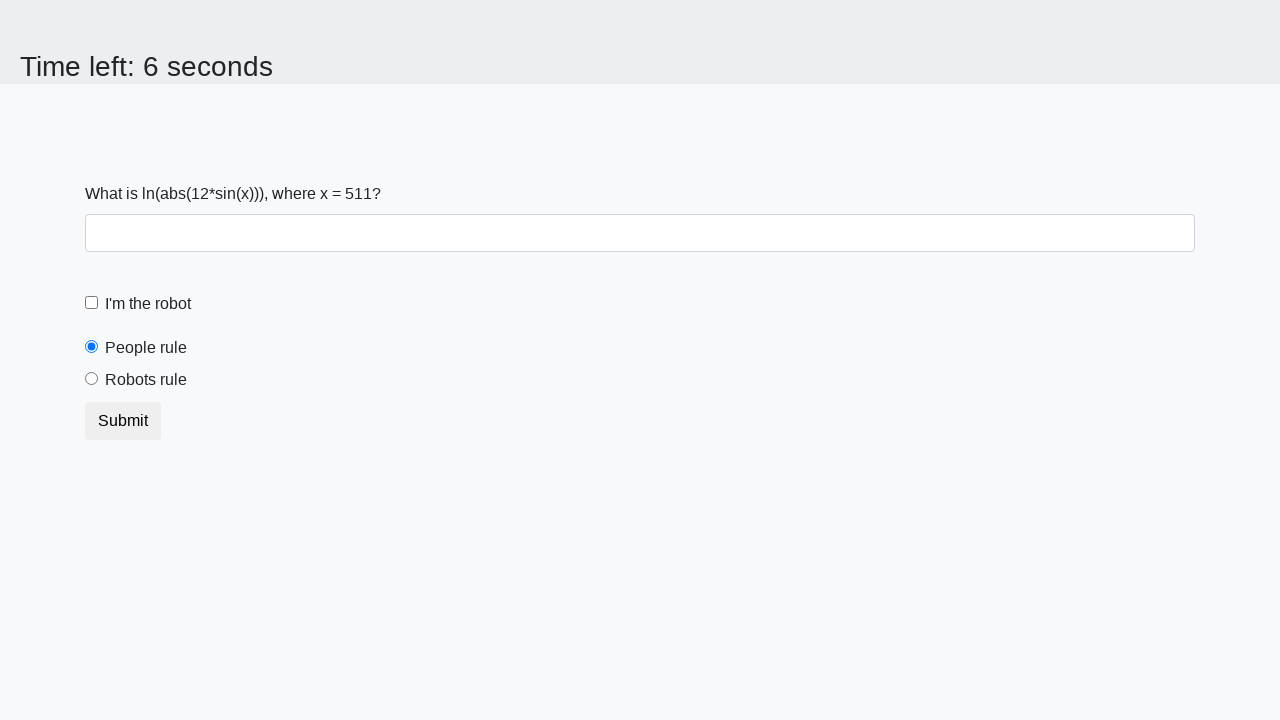

Retrieved 'disabled' attribute from submit button
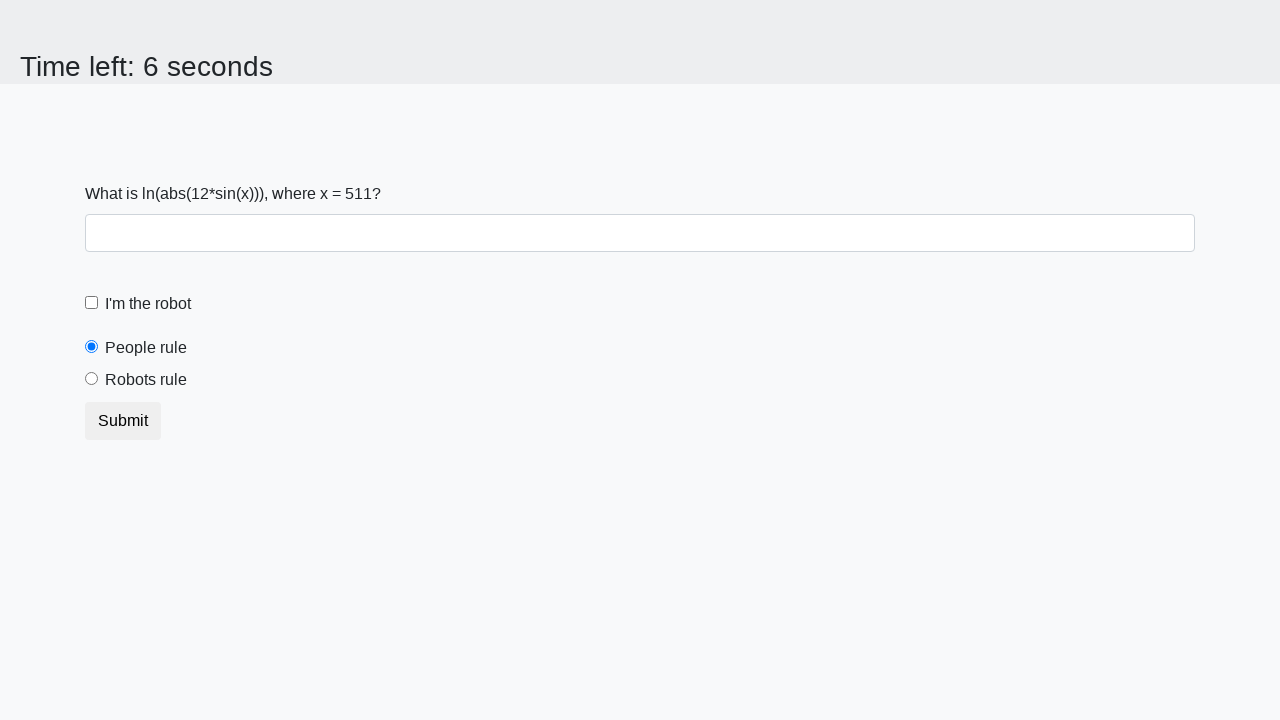

Asserted that submit button is not disabled initially
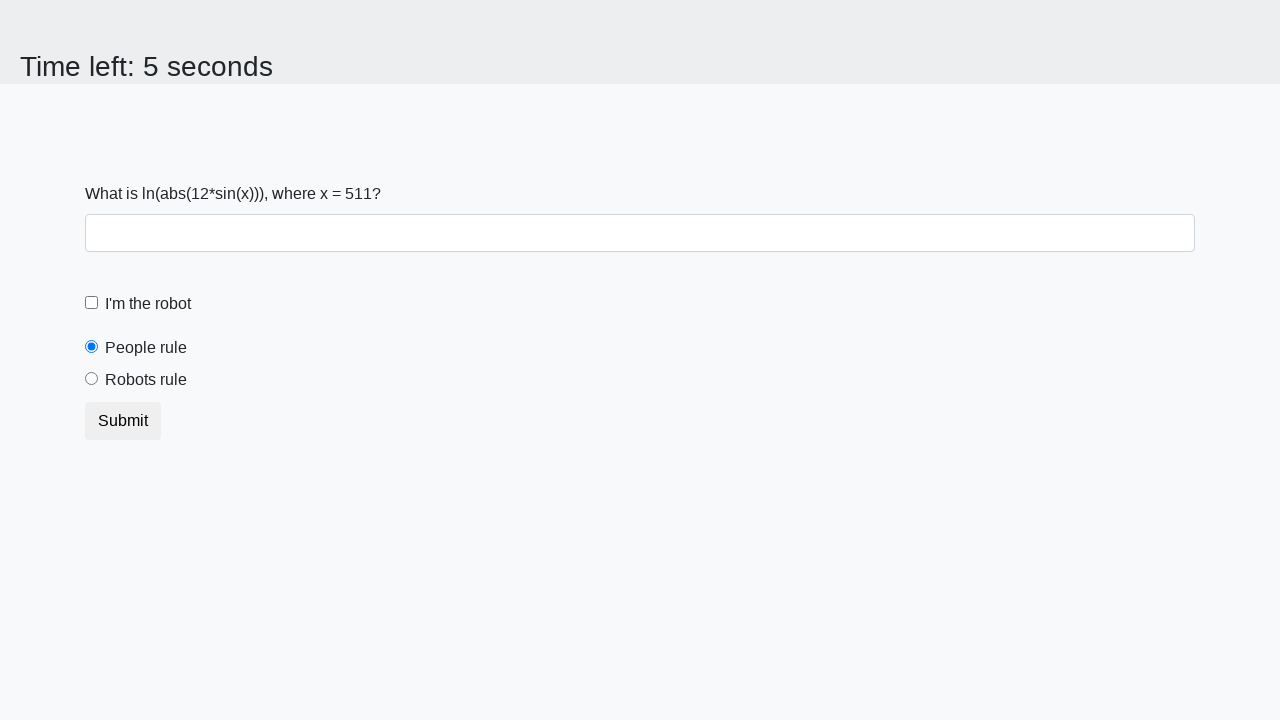

Waited 10 seconds for timeout period
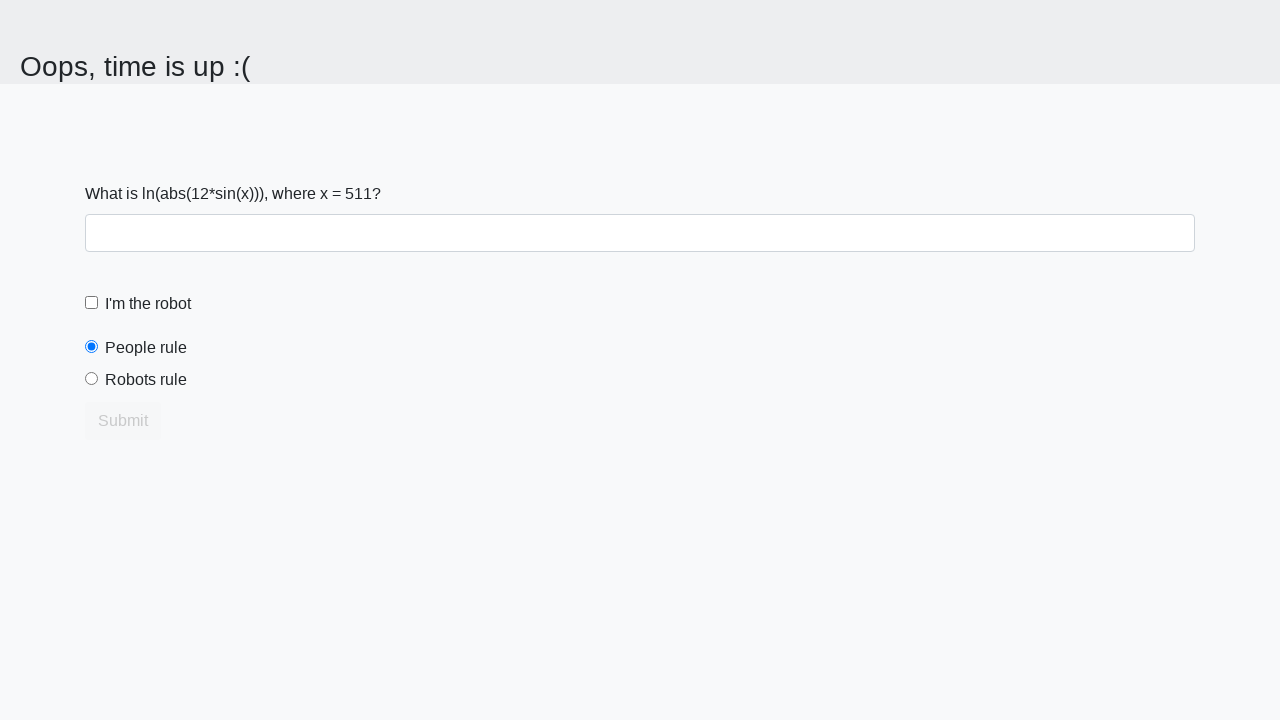

Retrieved 'disabled' attribute from submit button after timeout
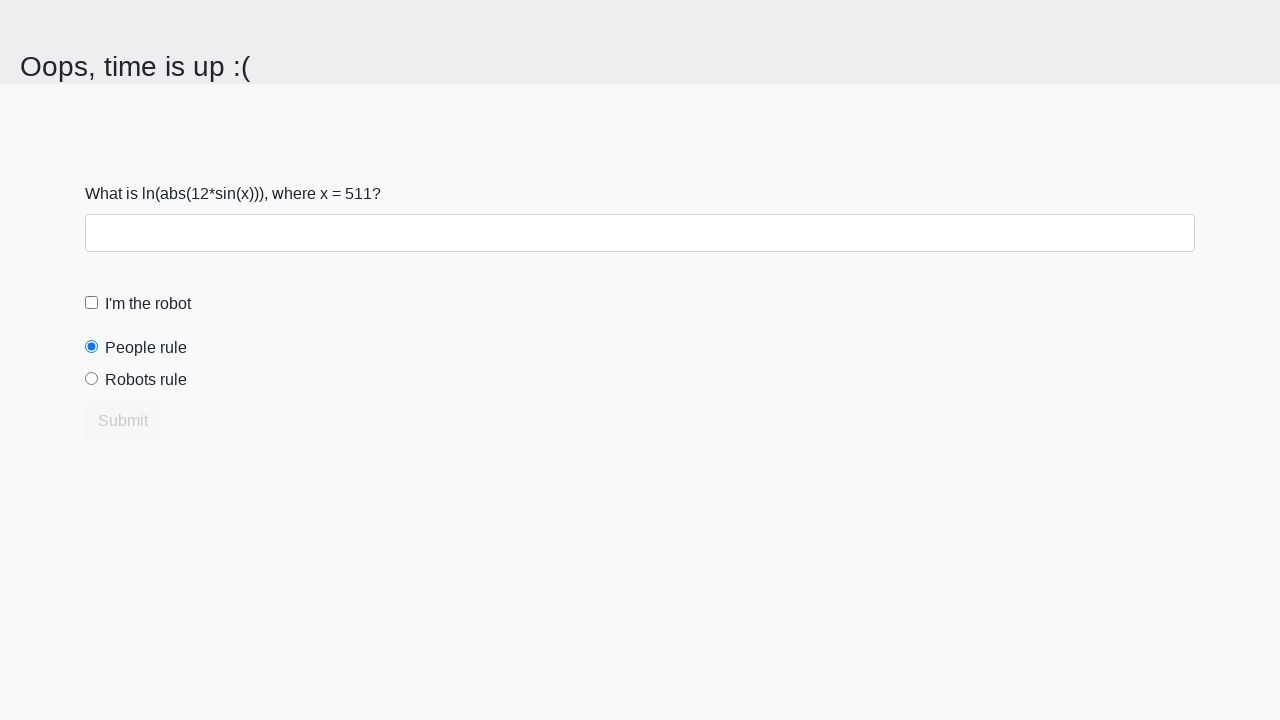

Asserted that submit button is disabled after timeout period
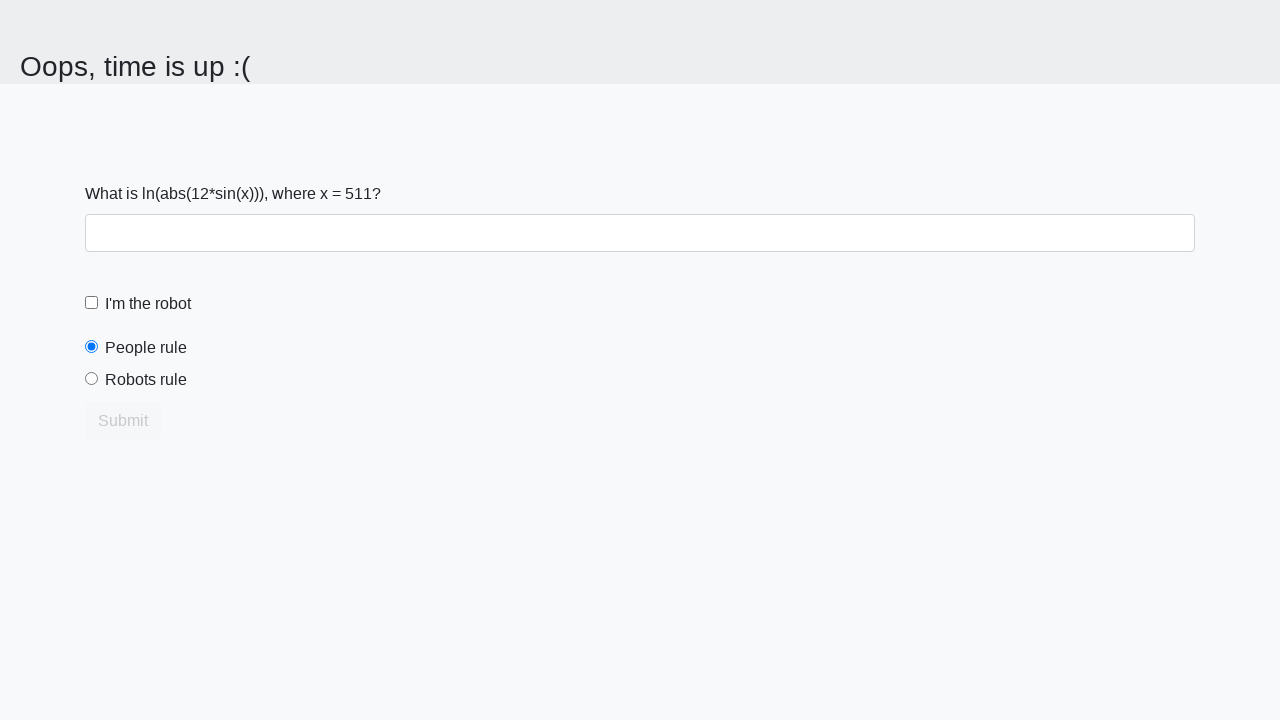

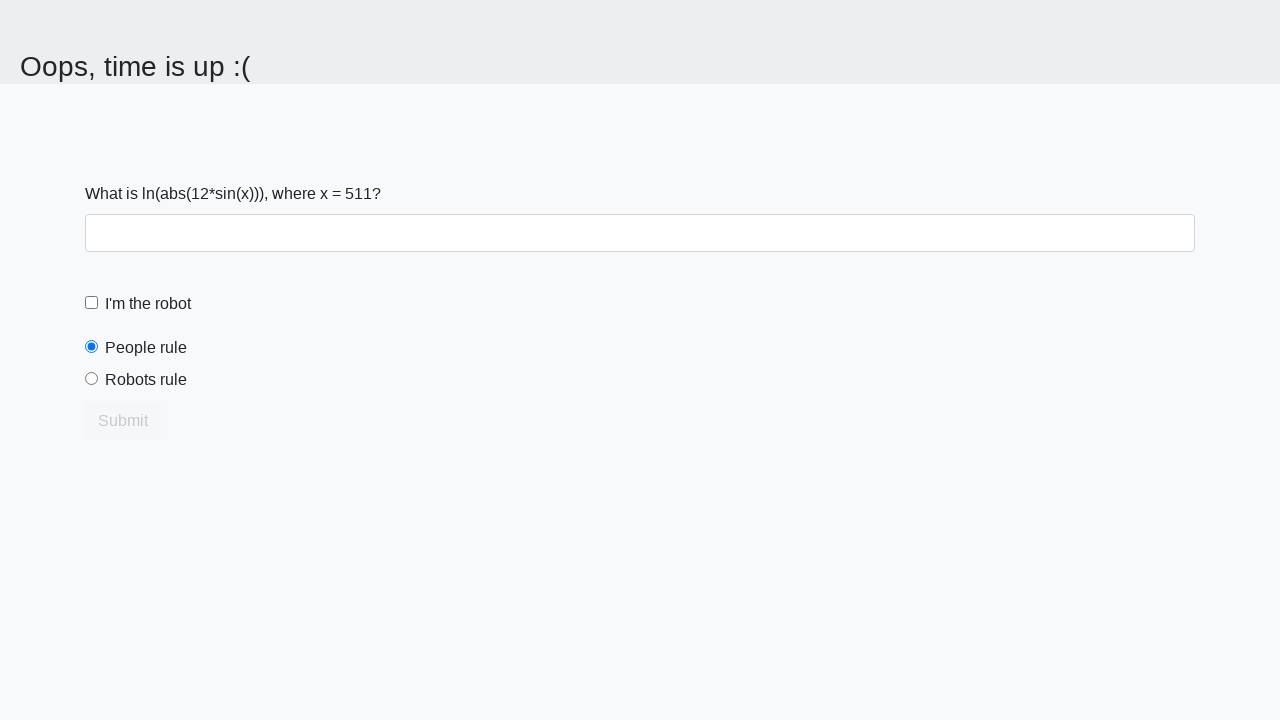